Tests filling all required fields in a registration form and verifying successful registration message

Starting URL: http://suninjuly.github.io/registration1.html

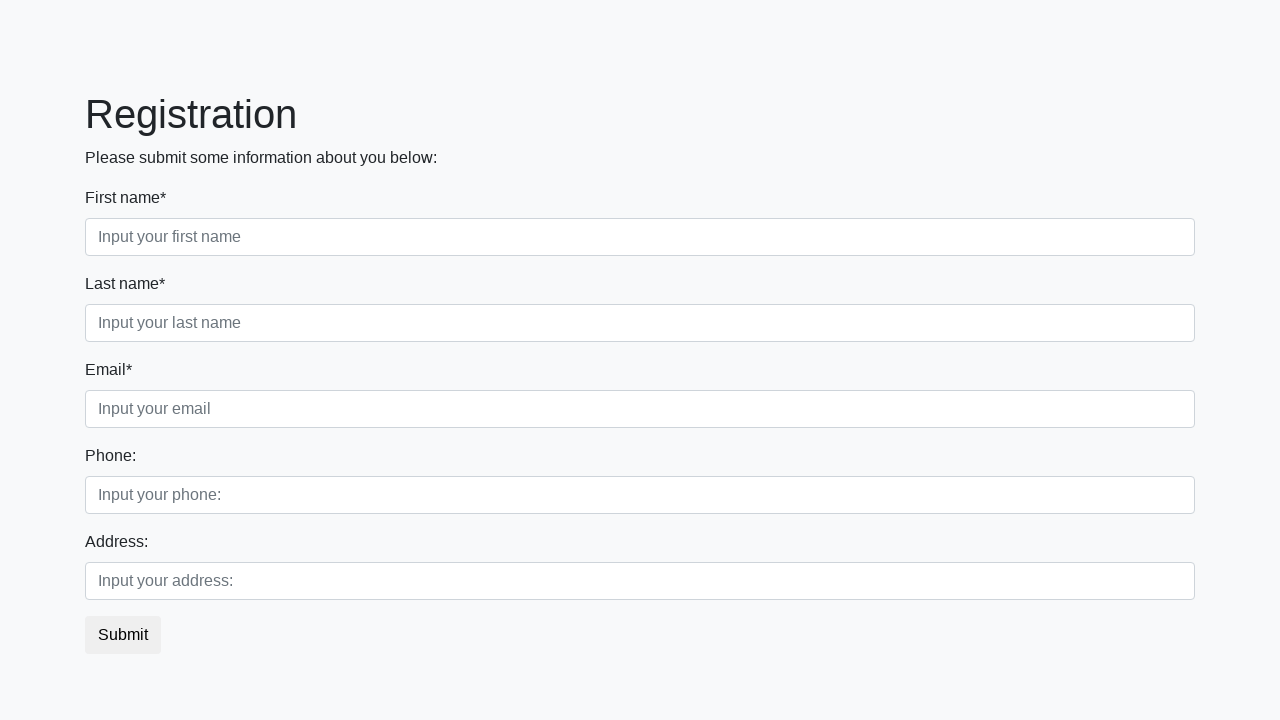

Located all required input fields on registration form
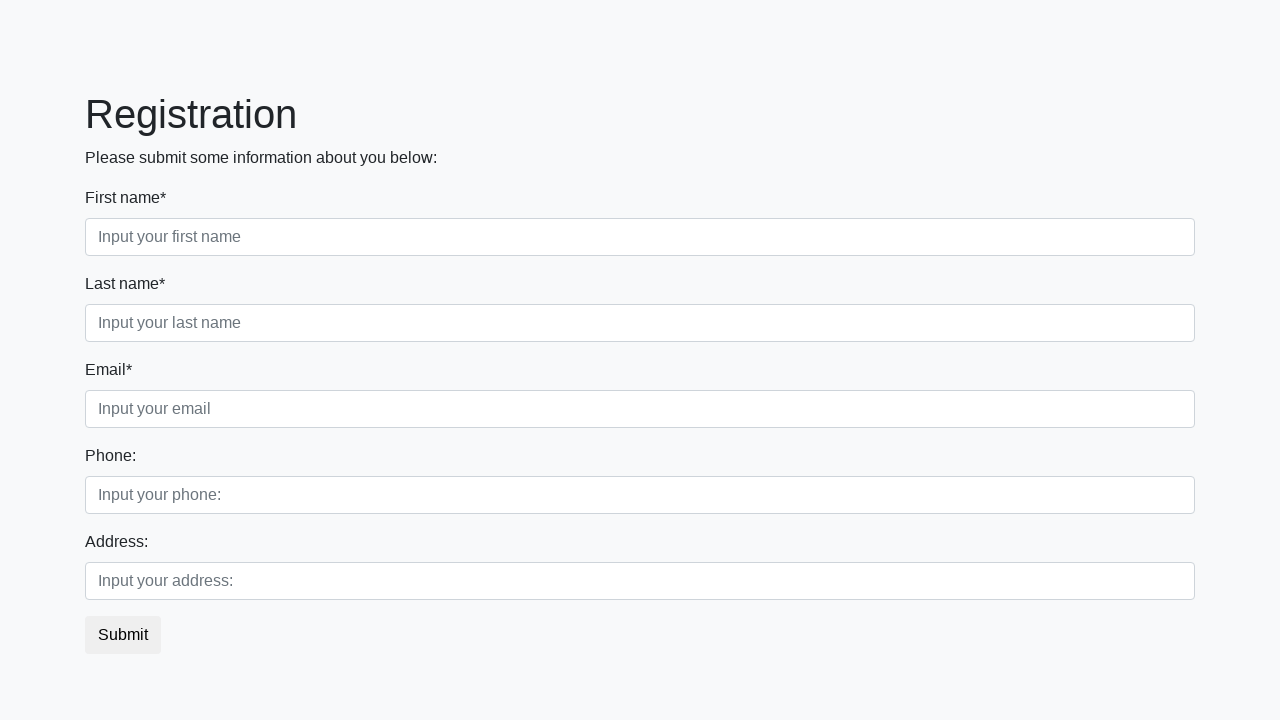

Found 3 required input fields
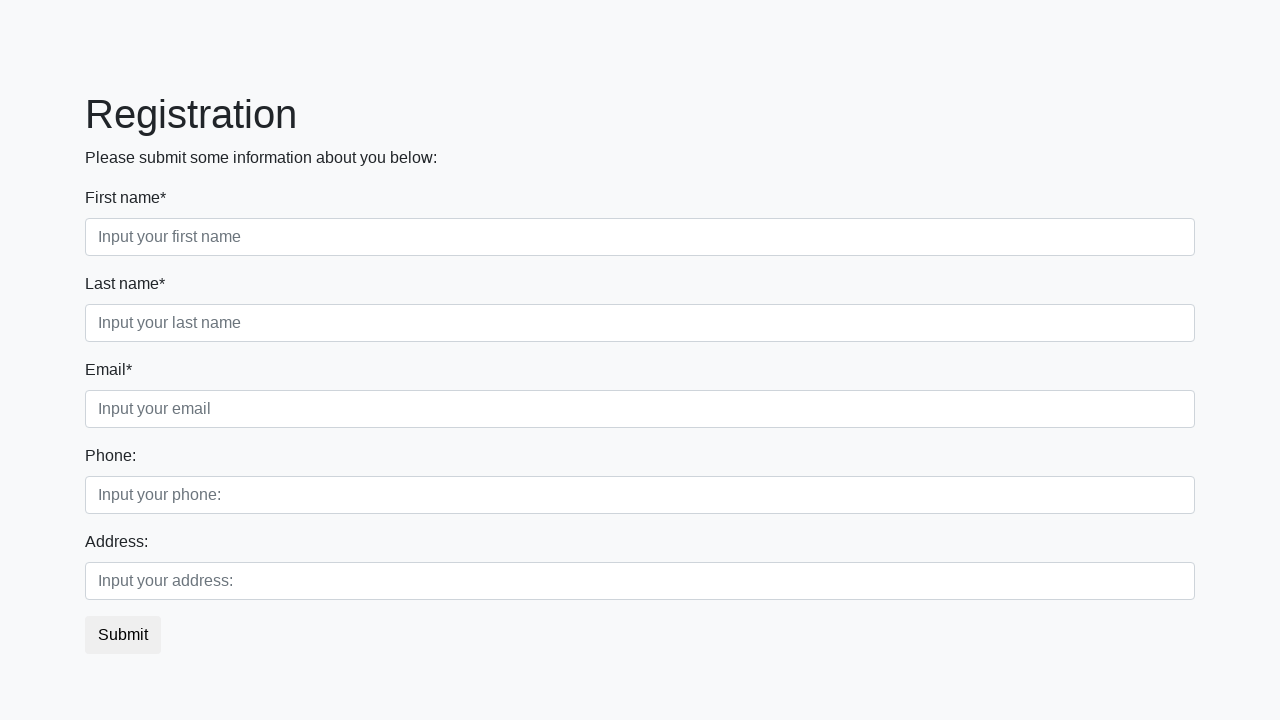

Filled required field 1 of 3 with 'Test Response' on input[required] >> nth=0
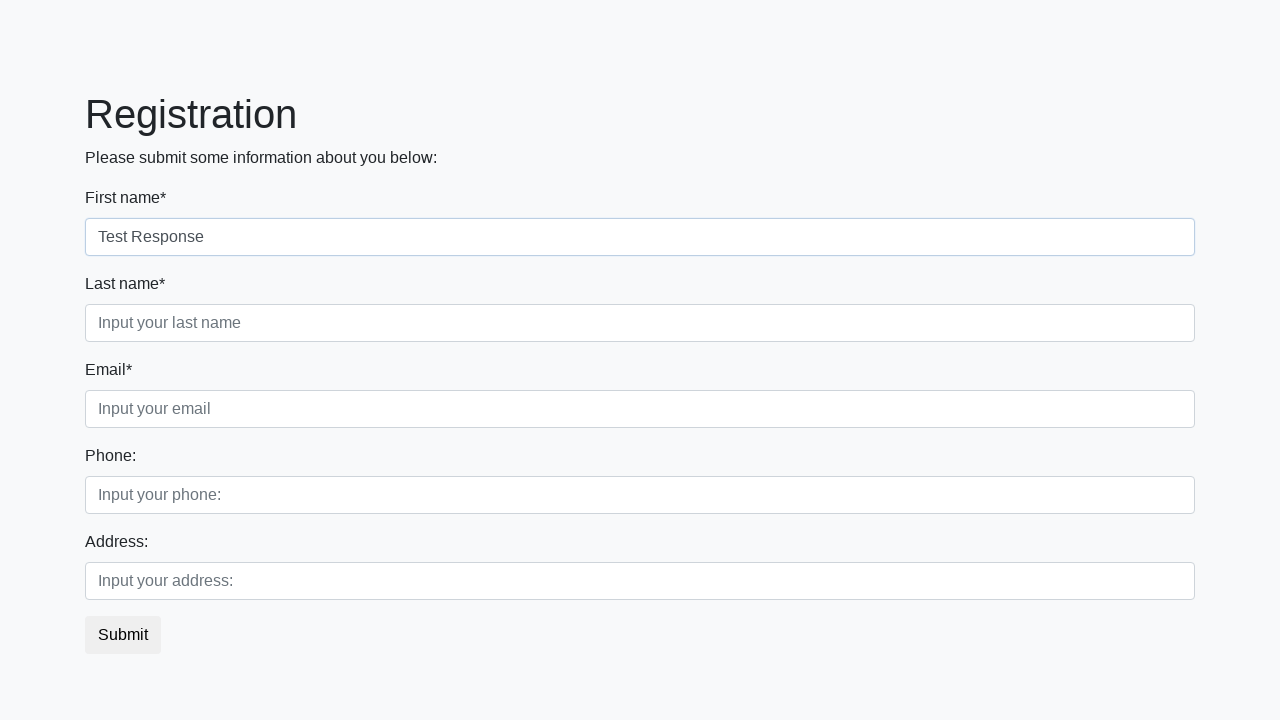

Filled required field 2 of 3 with 'Test Response' on input[required] >> nth=1
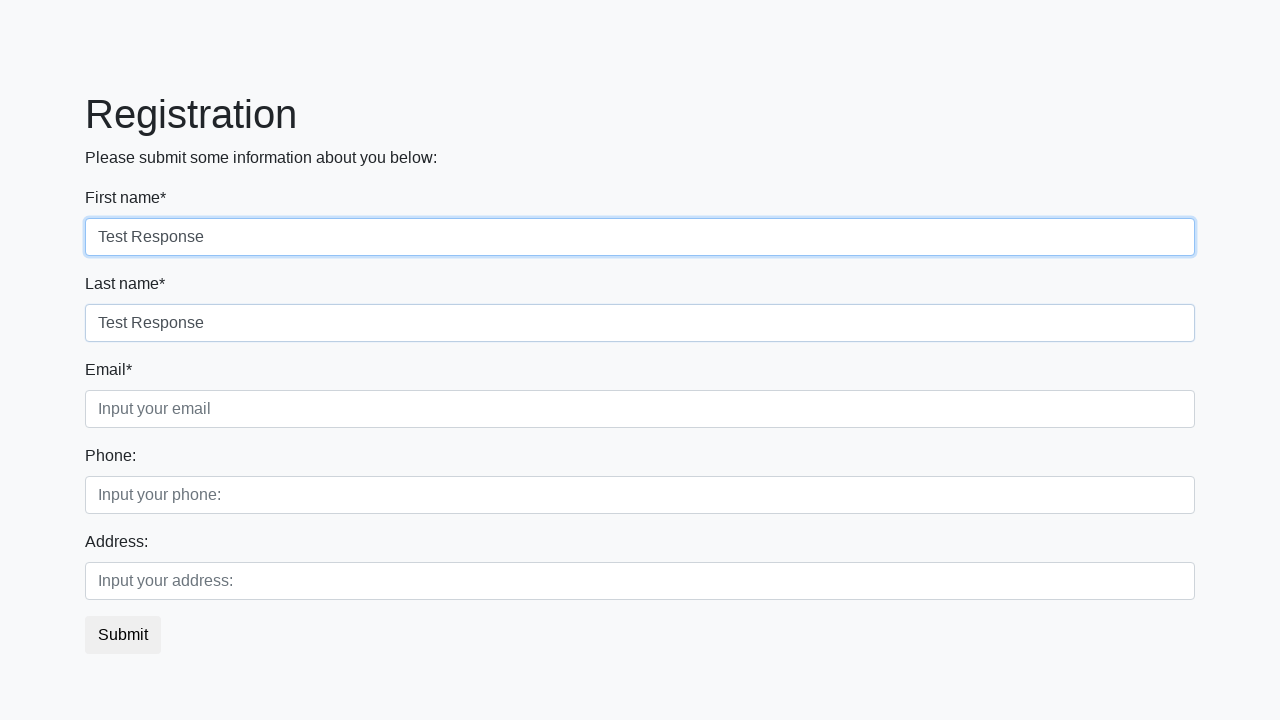

Filled required field 3 of 3 with 'Test Response' on input[required] >> nth=2
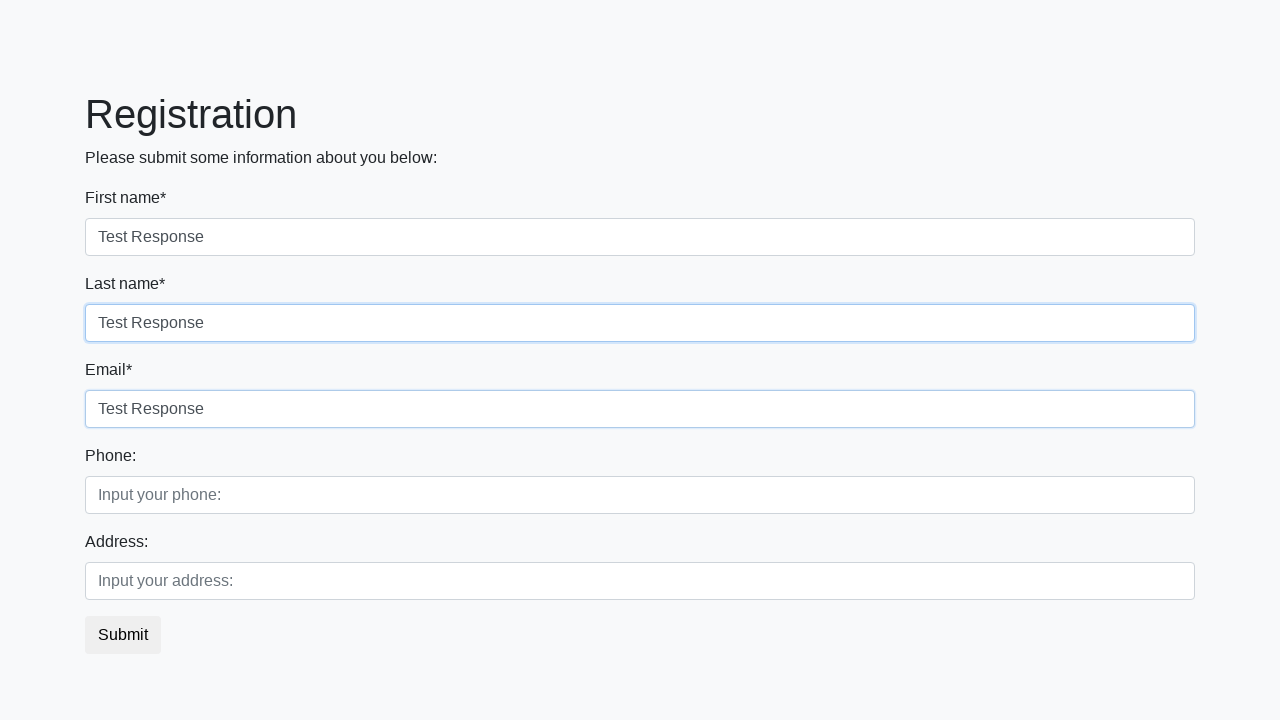

Clicked submit button to register at (123, 635) on button.btn
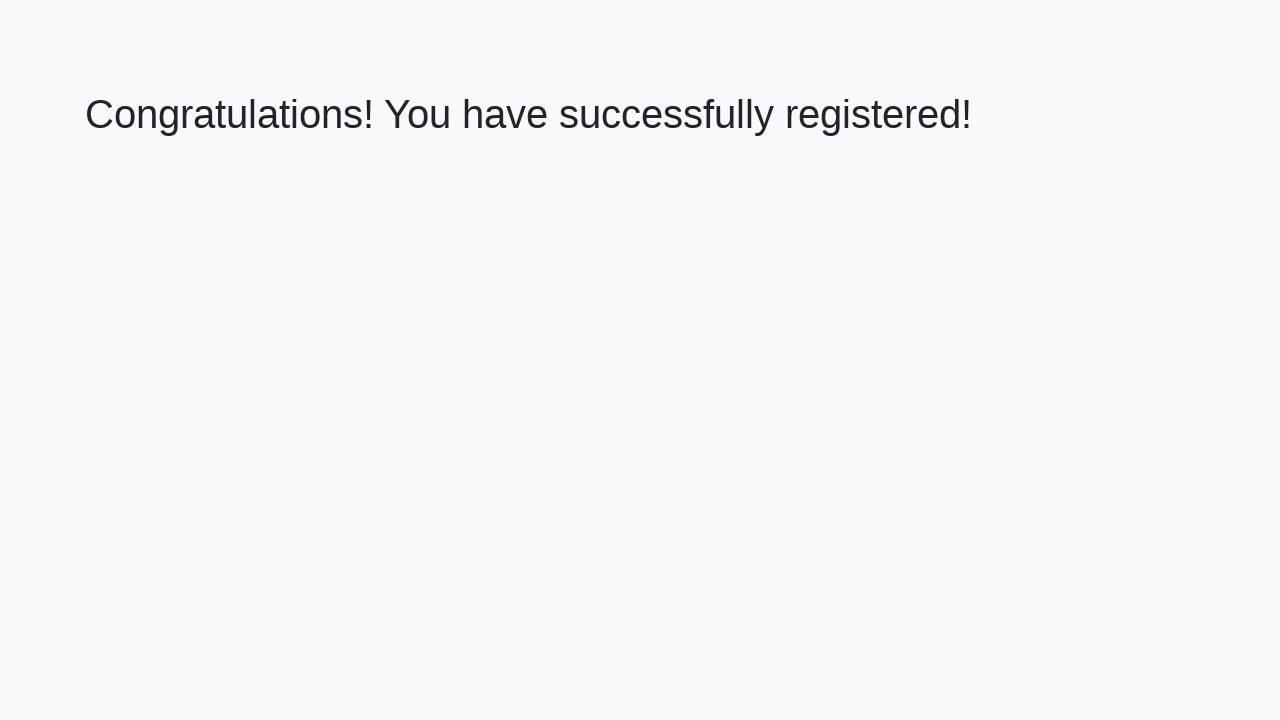

Success message heading loaded - registration completed
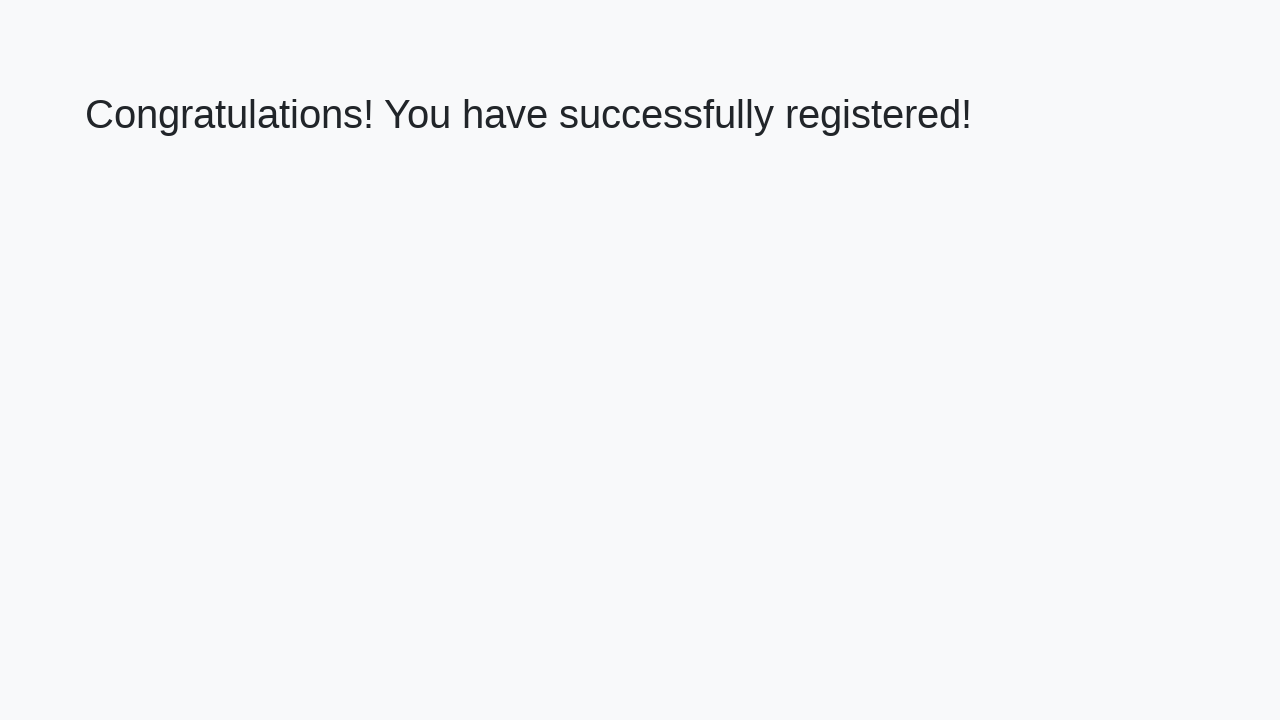

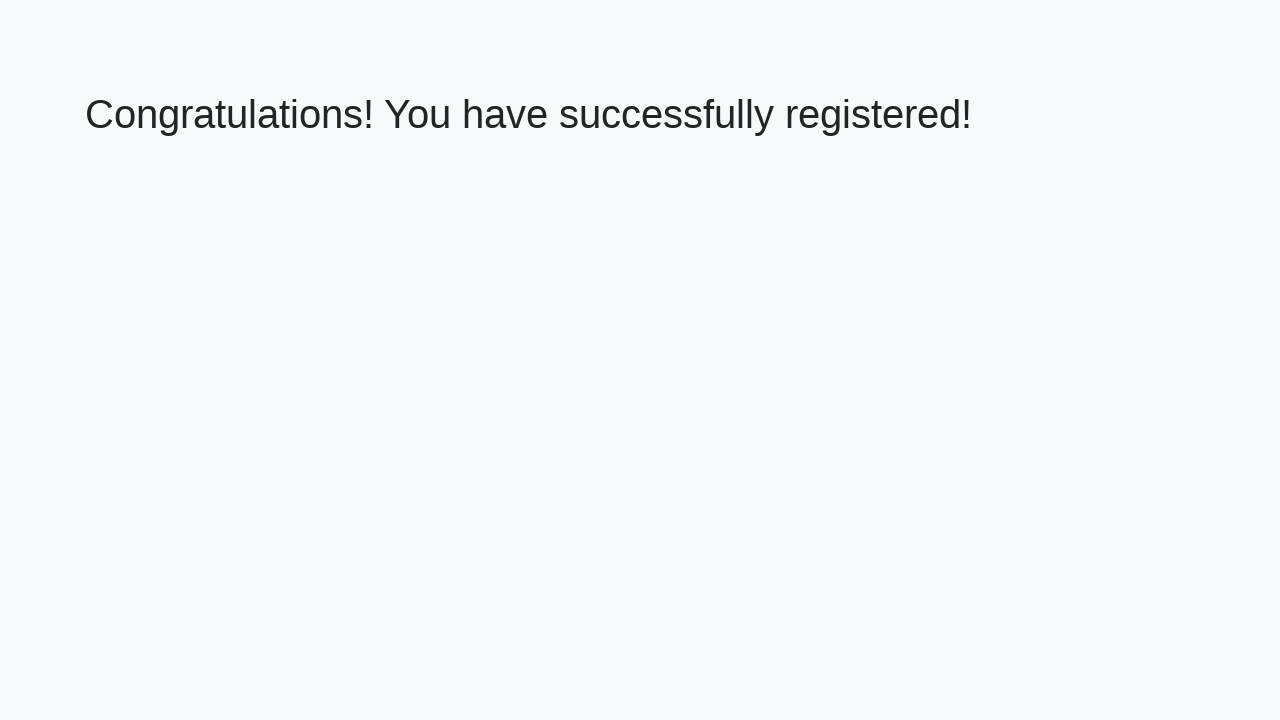